Tests navigation from the Training Support homepage to the About Us page by clicking the About Us link and verifying the page heading.

Starting URL: https://training-support.net

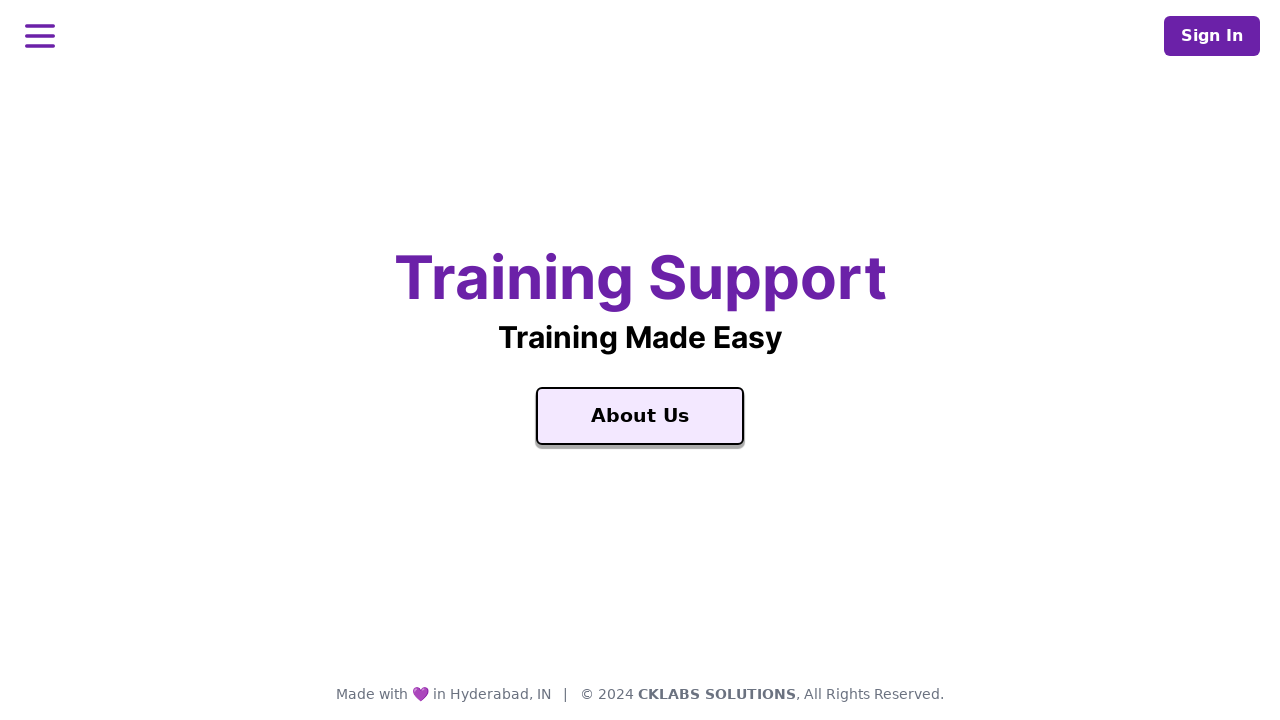

Waited for Training Support homepage to load (domcontentloaded state)
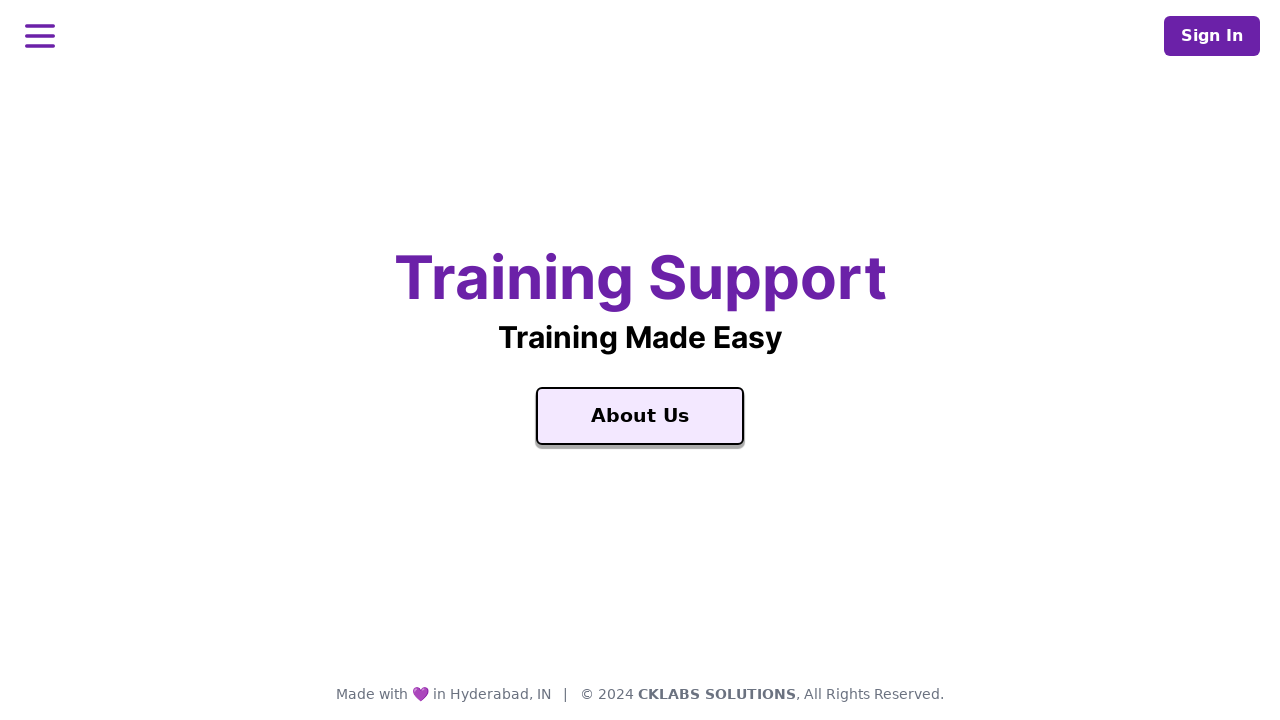

Clicked on the About Us link at (640, 416) on text=About Us
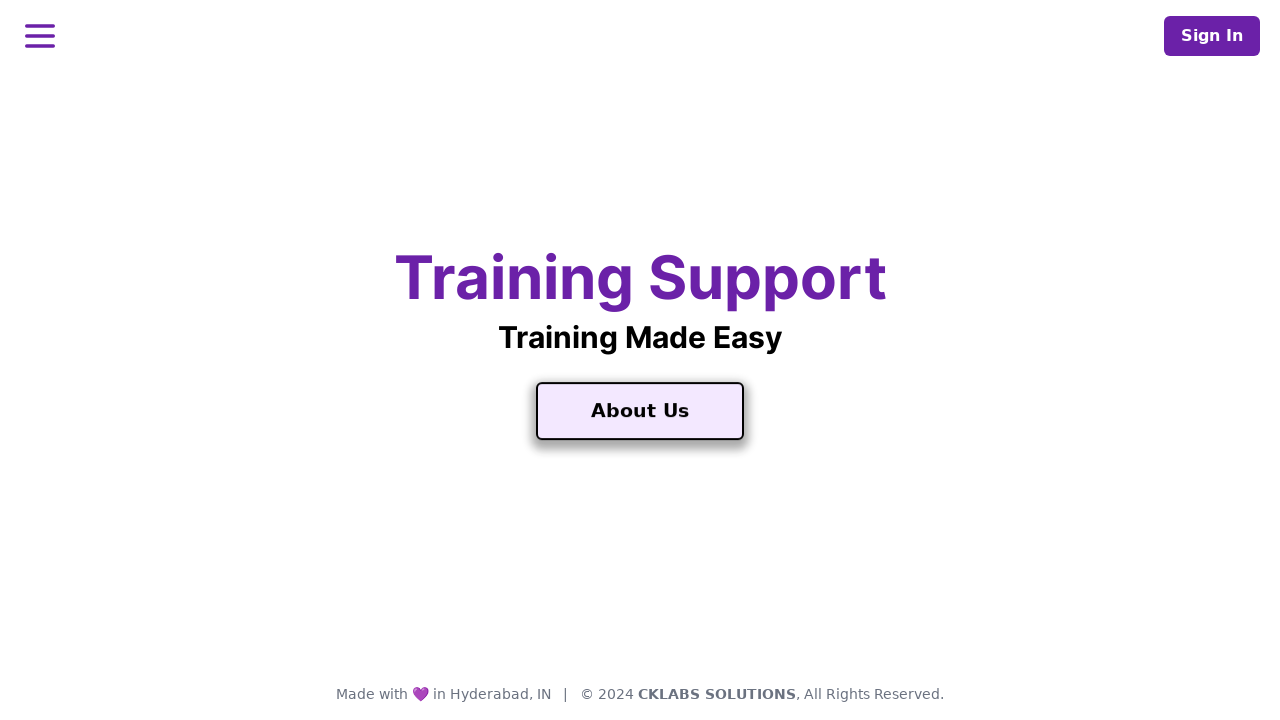

About Us page loaded - h1.text-center element is present
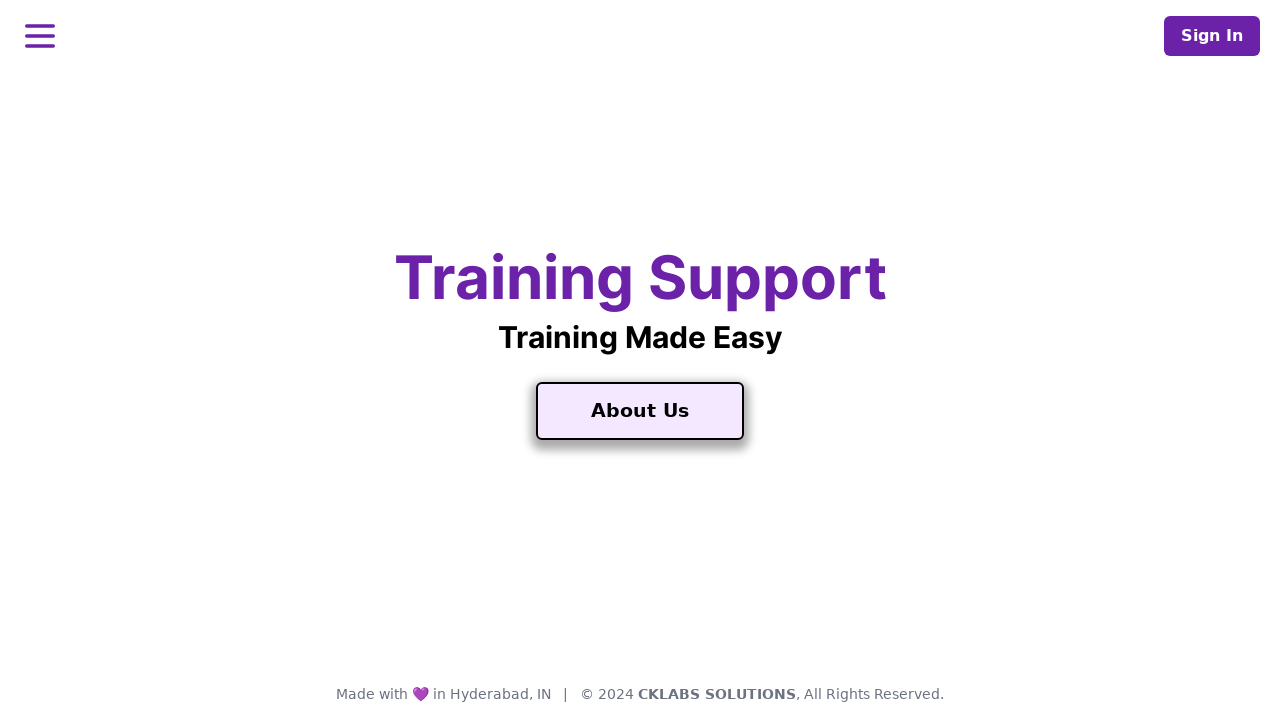

Retrieved heading text from h1.text-center element
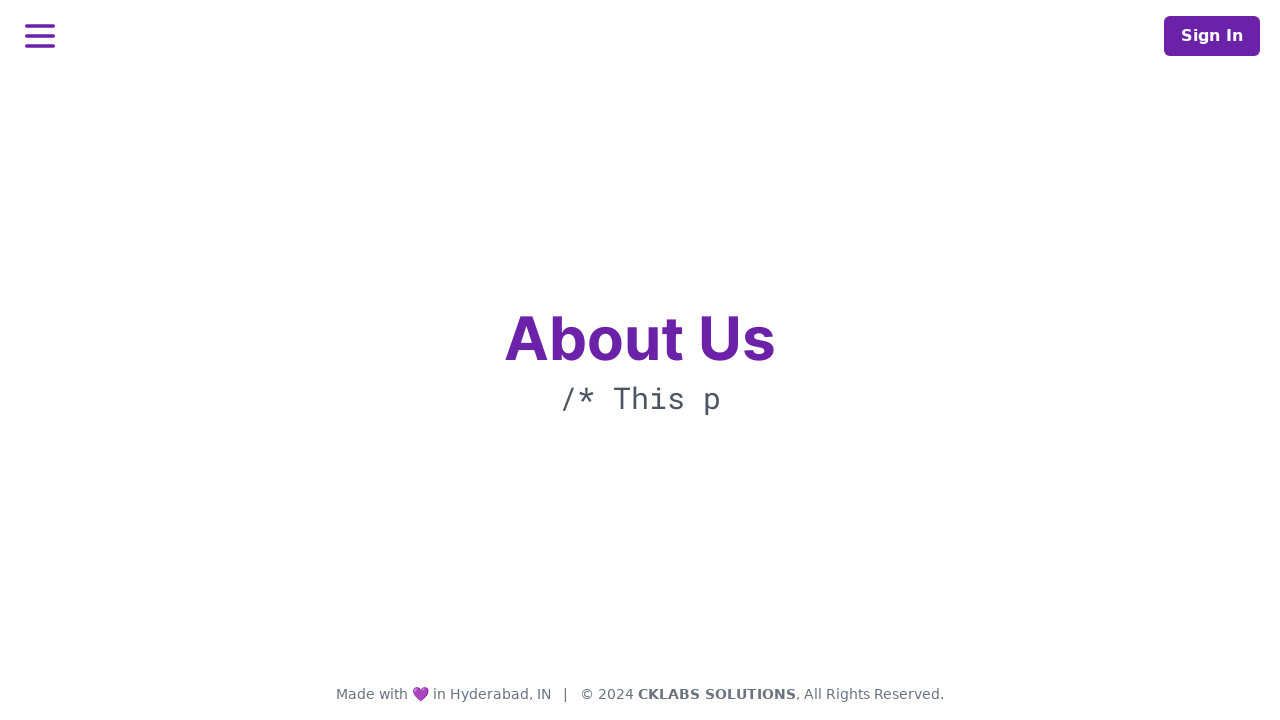

Verified page heading is 'About Us' - assertion passed
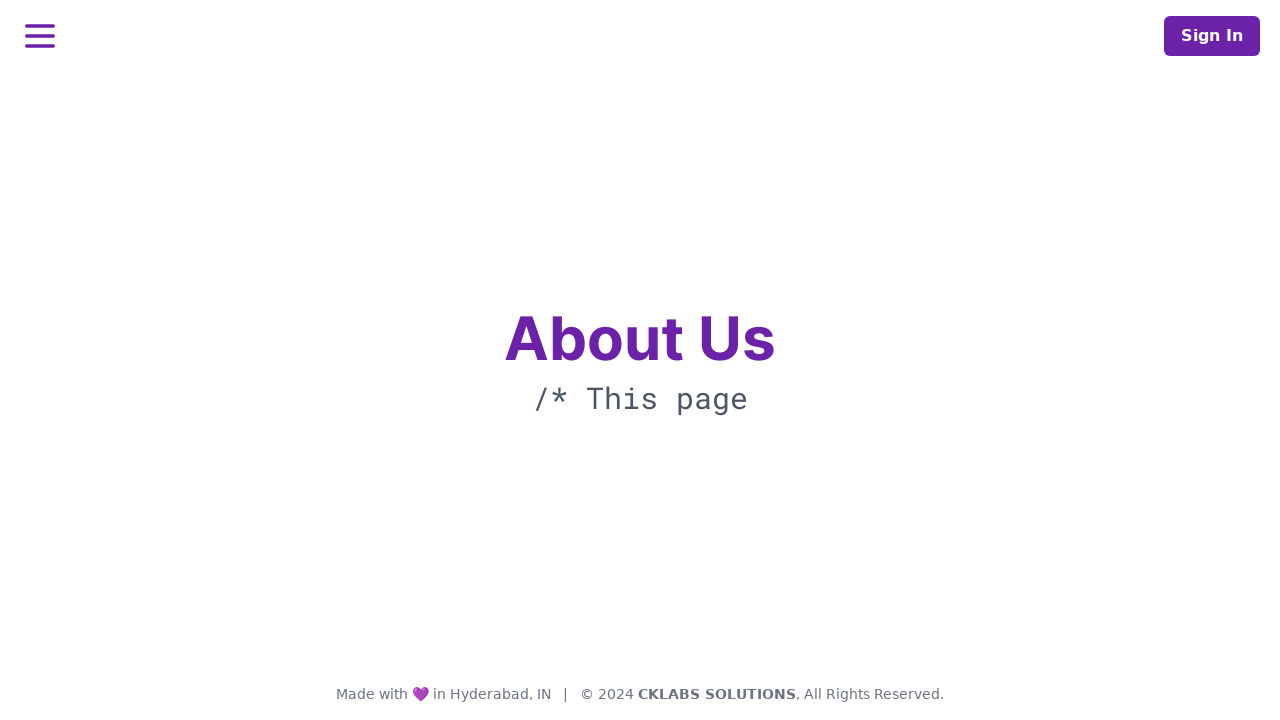

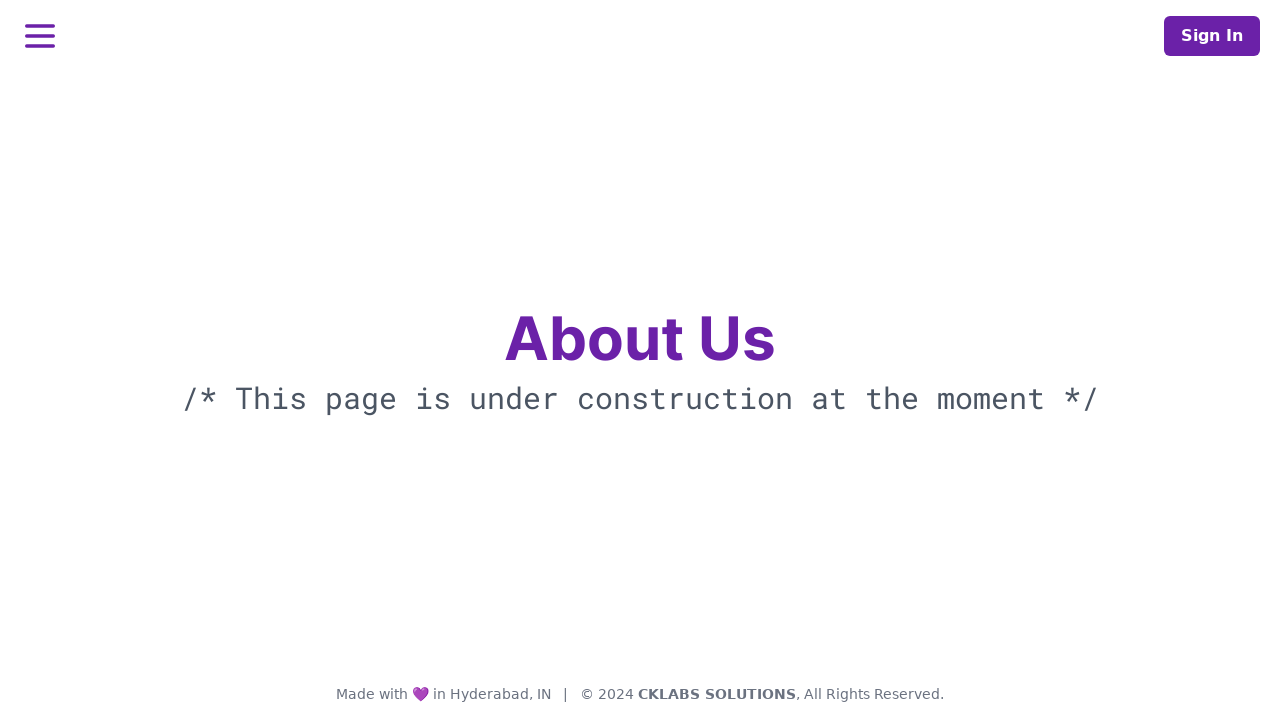